Tests Python.org search functionality by entering "pycon" in the search box, submitting the form, and verifying that results are returned.

Starting URL: http://www.python.org

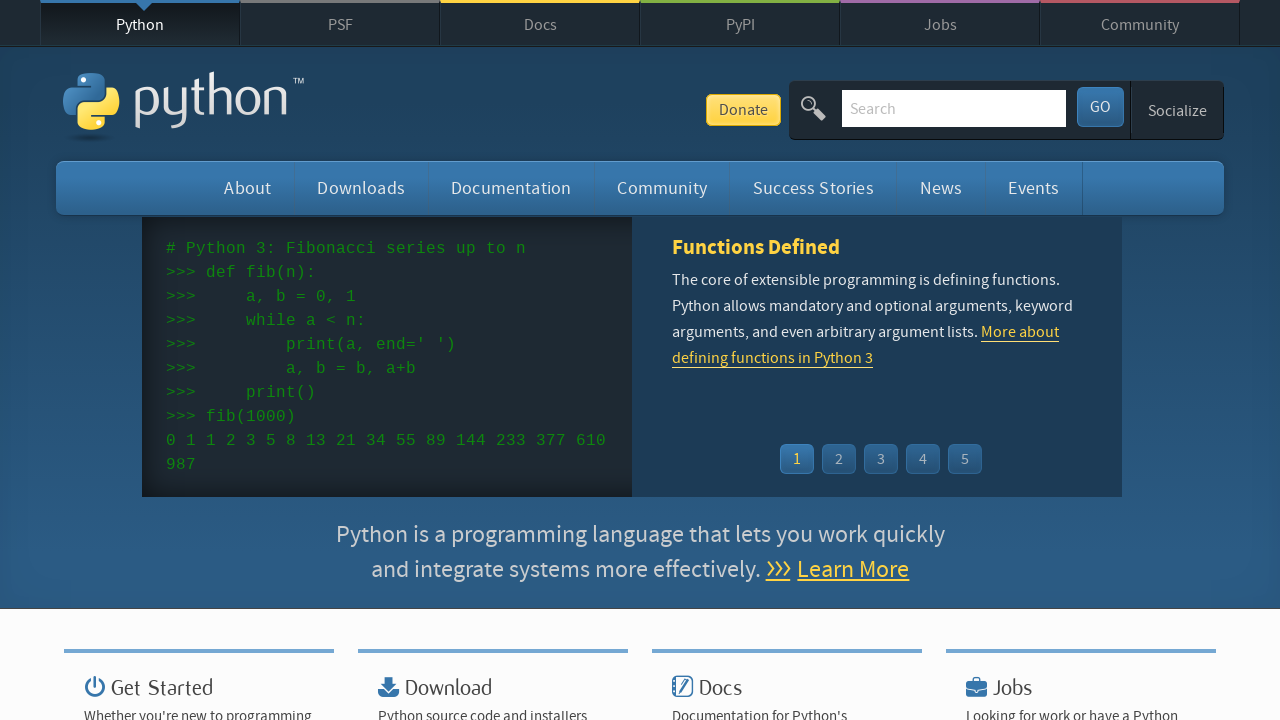

Verified 'Python' is in page title
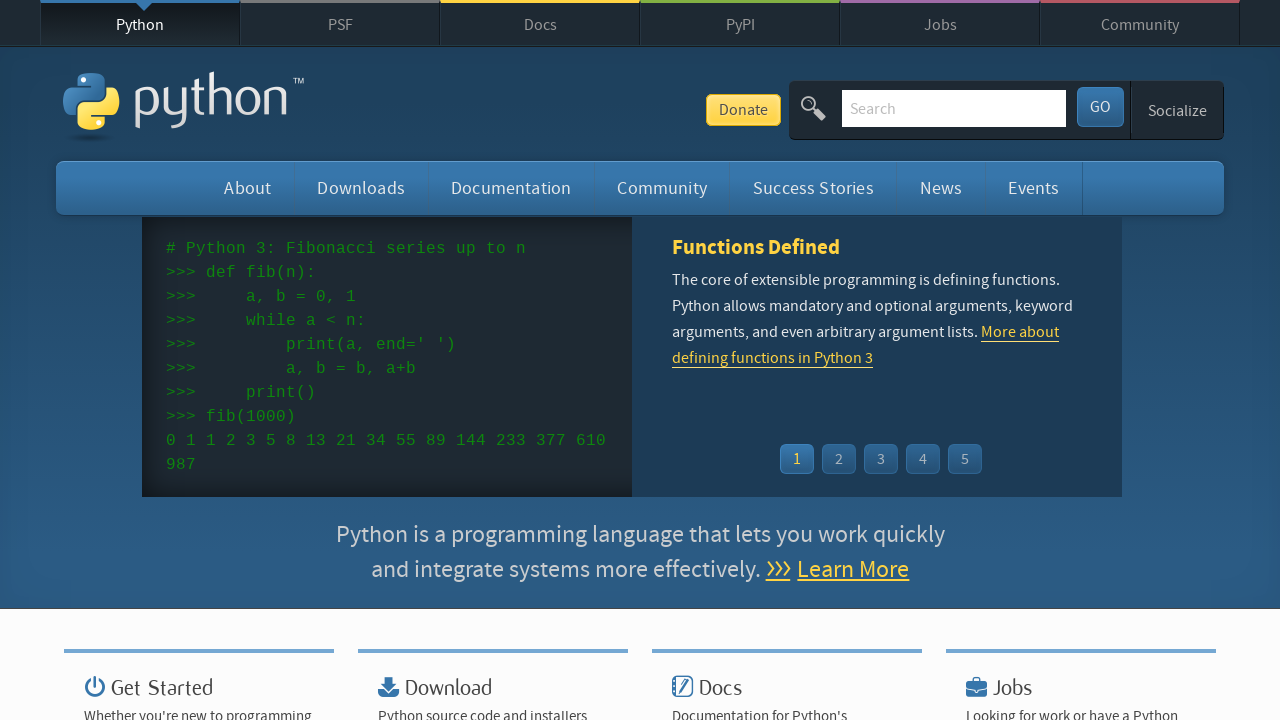

Located search input field
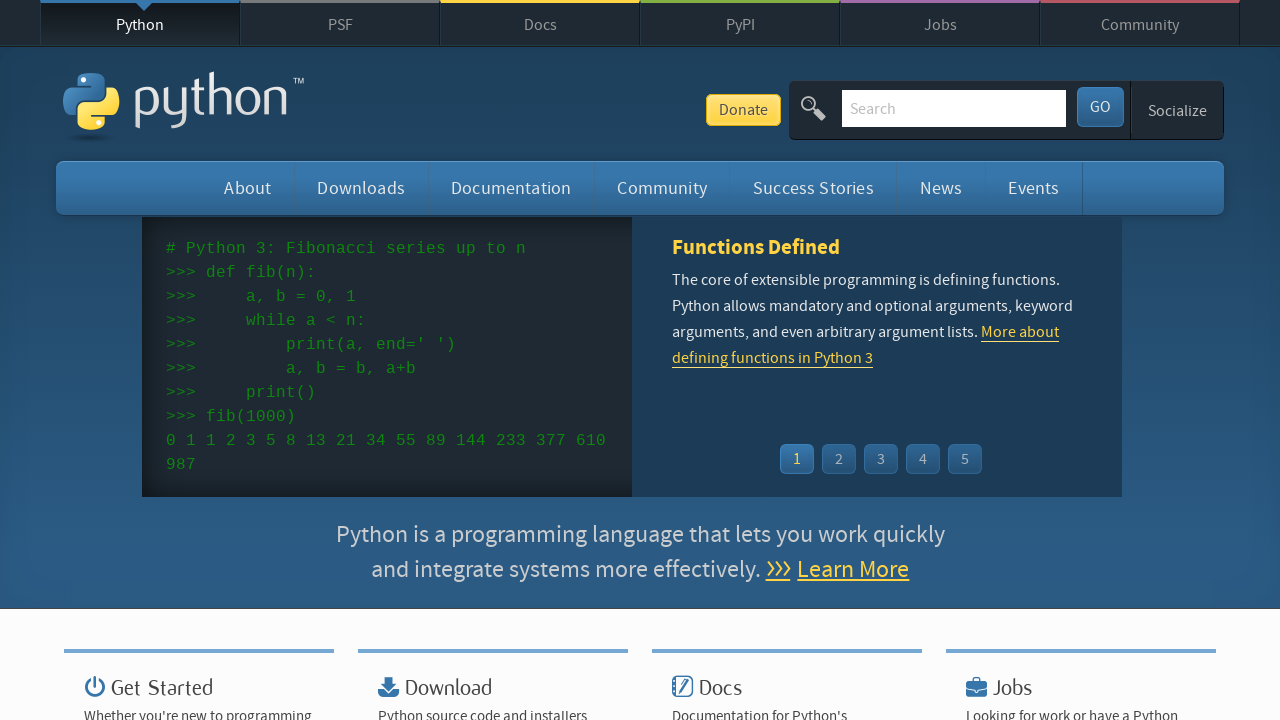

Cleared search input field on input[name='q']
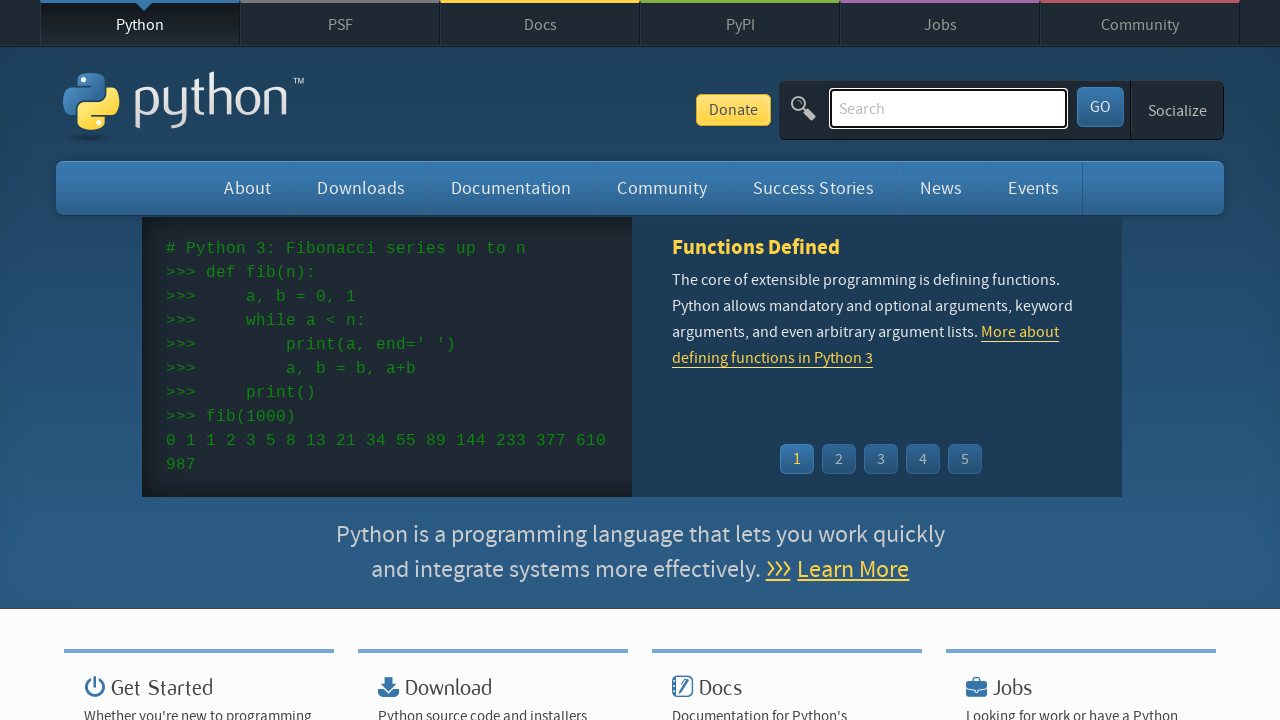

Filled search field with 'pycon' on input[name='q']
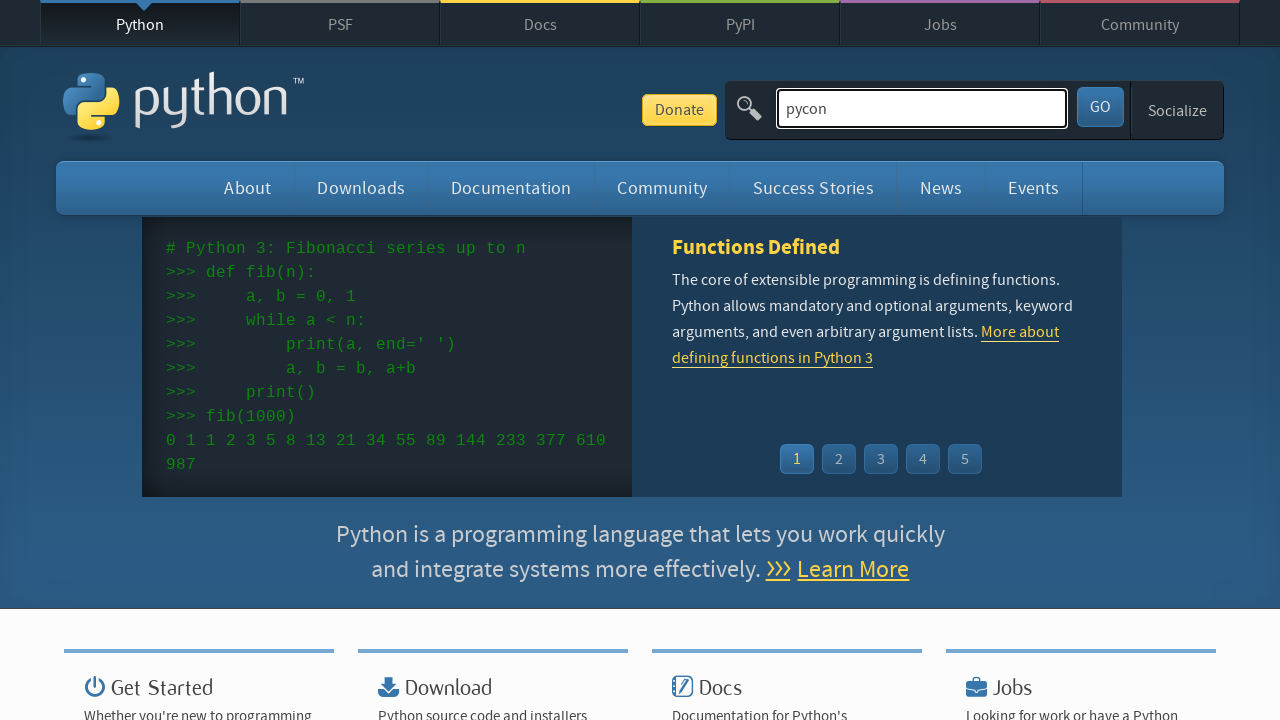

Pressed Enter to submit search on input[name='q']
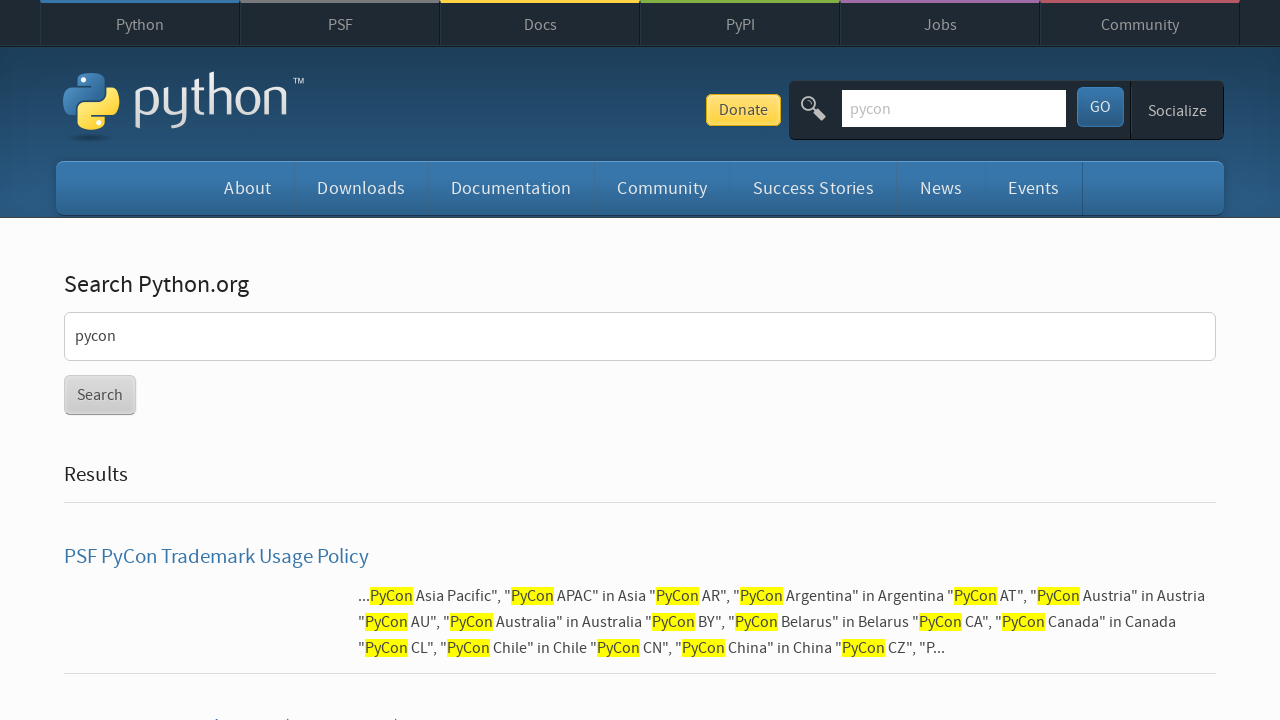

Waited for page to reach networkidle state
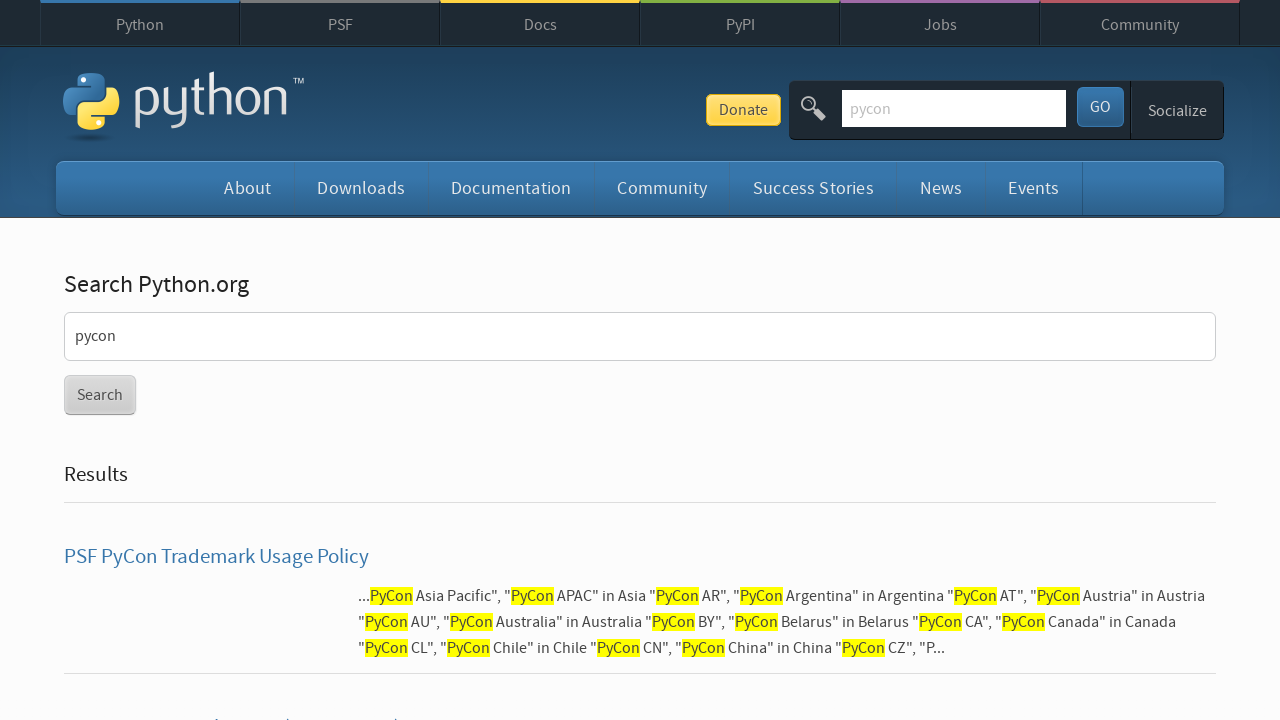

Verified search results were returned (no 'No results found' message)
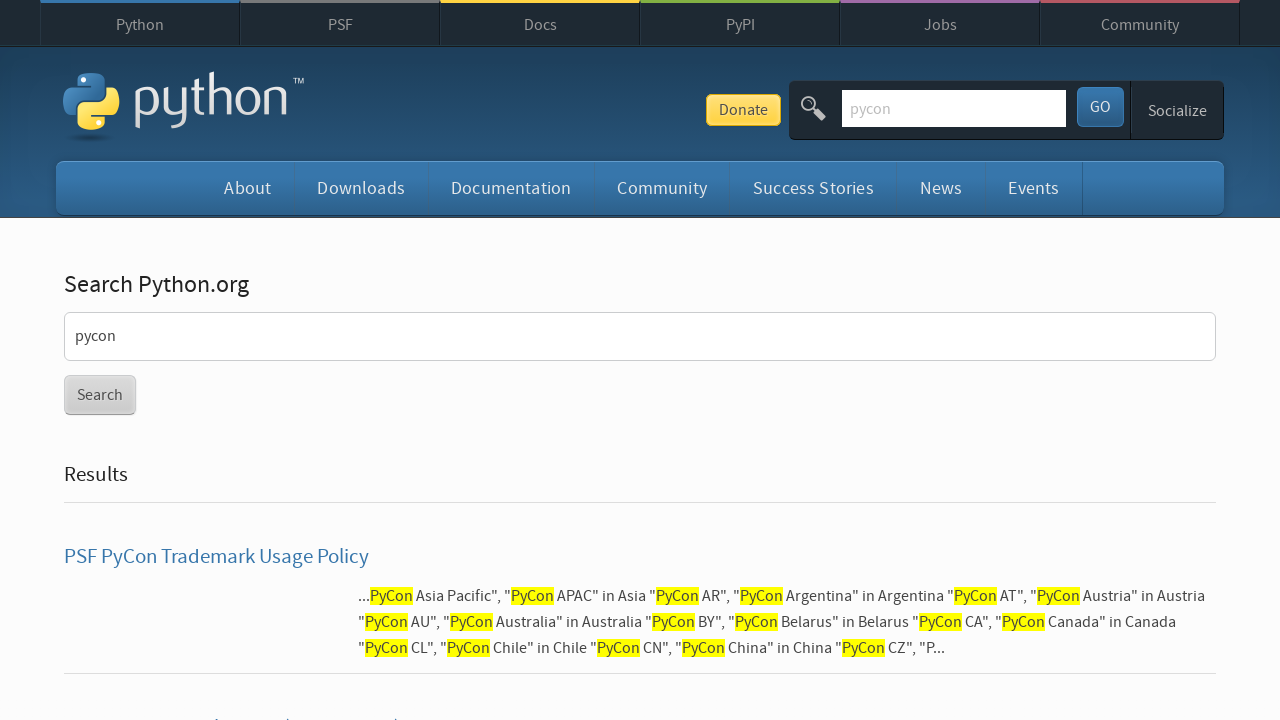

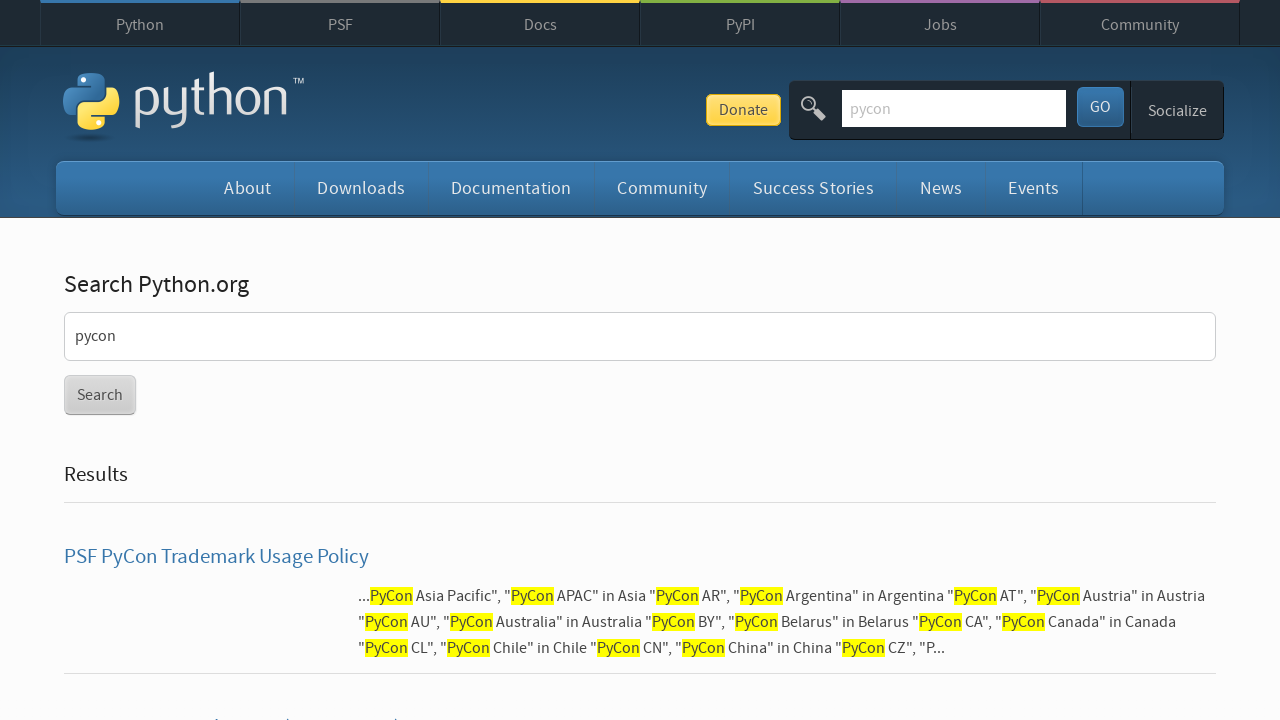